Searches for dogs on a Latvian classifieds website by clicking on the dogs/puppies category, setting age filters, and submitting the search

Starting URL: https://www.ss.com/lv/

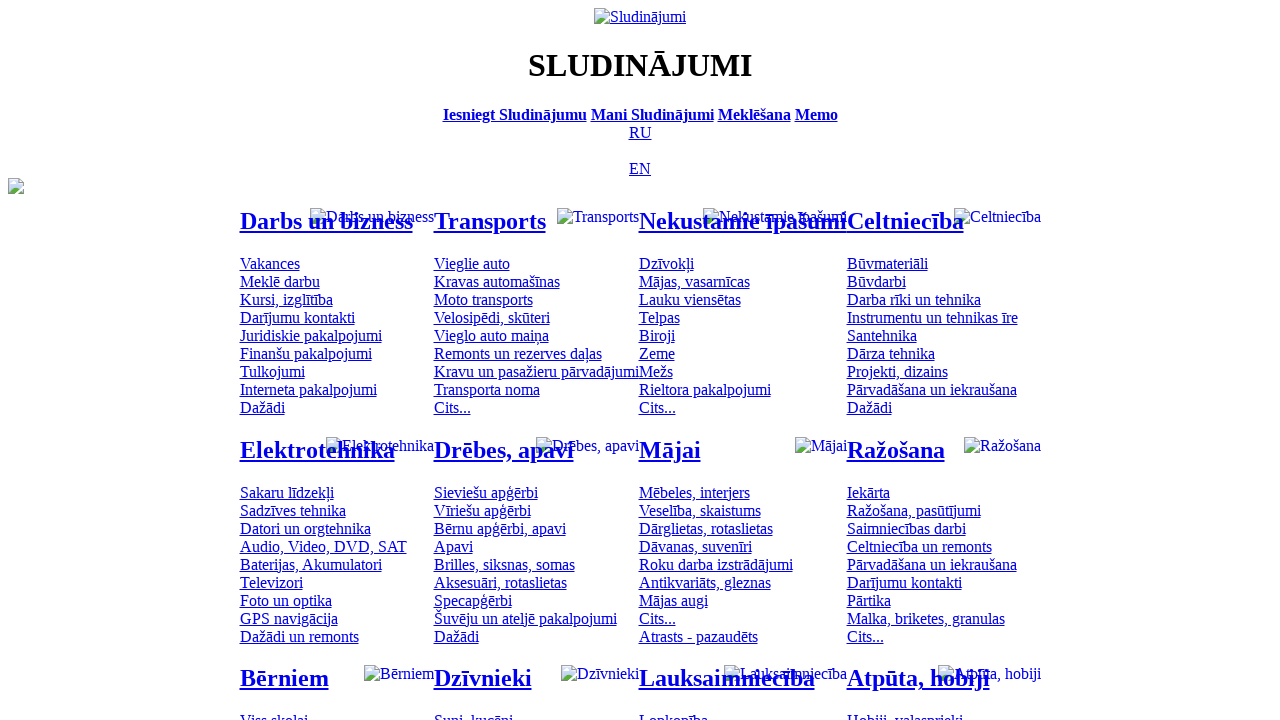

Clicked on dogs/puppies category link at (473, 712) on #mtd_300
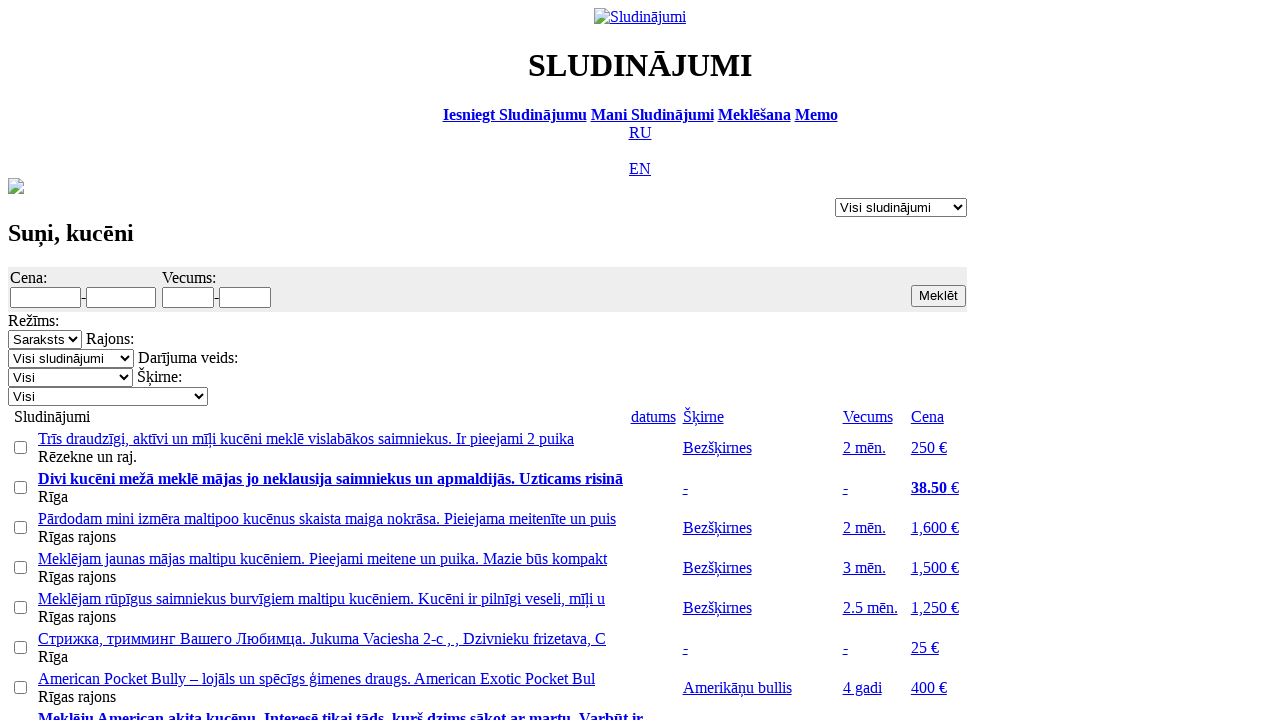

Filled minimum age field with value '1' on #f_o_1276_min
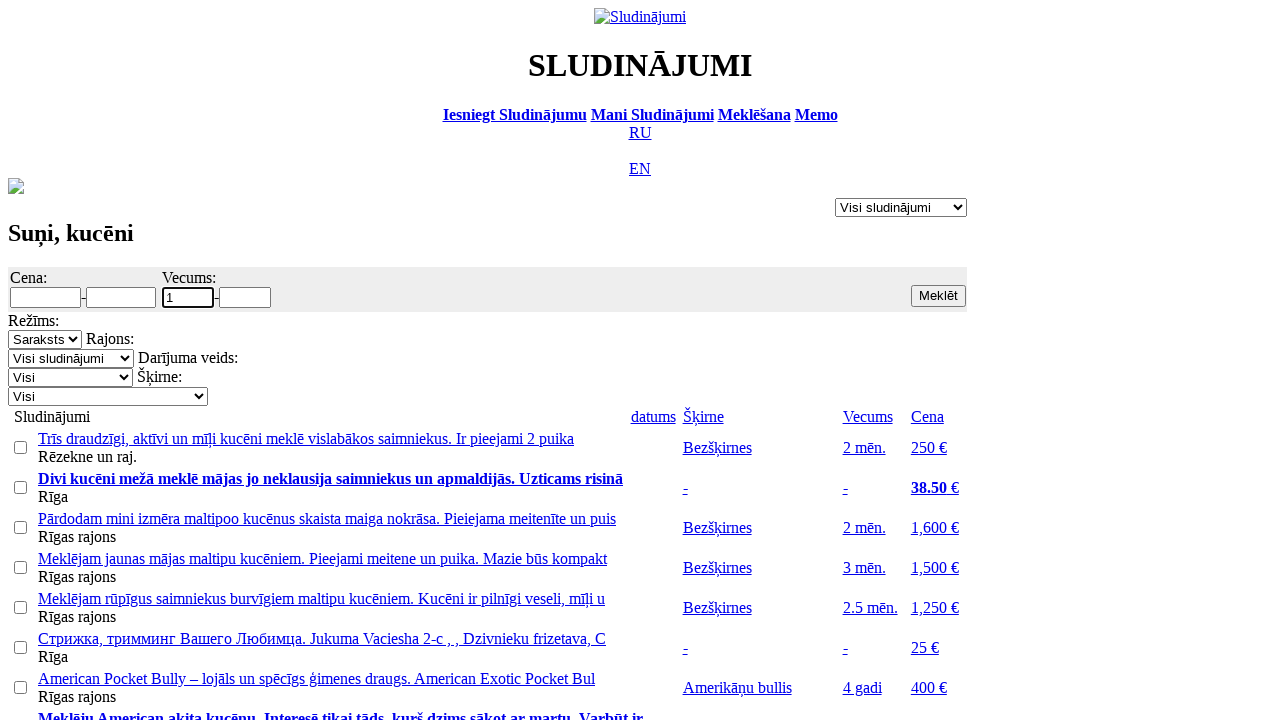

Filled maximum age field with value '1' on #f_o_1276_max
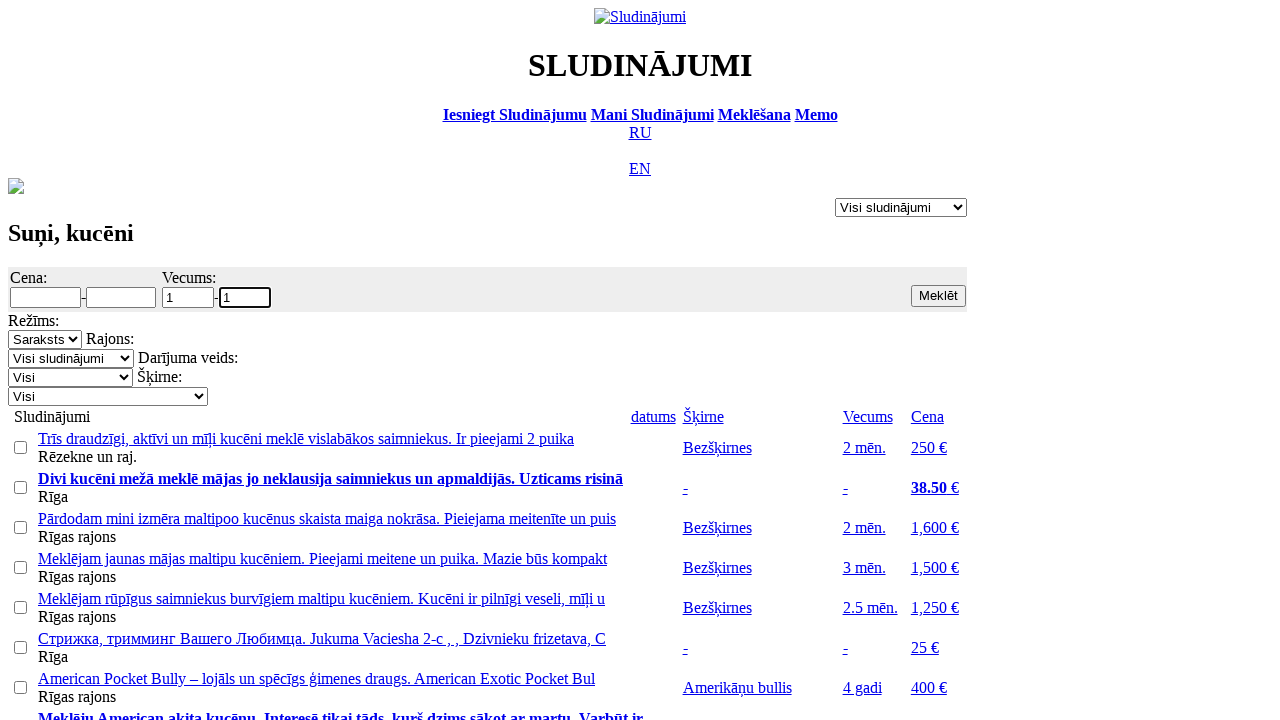

Clicked search button to submit the search at (938, 296) on .s12
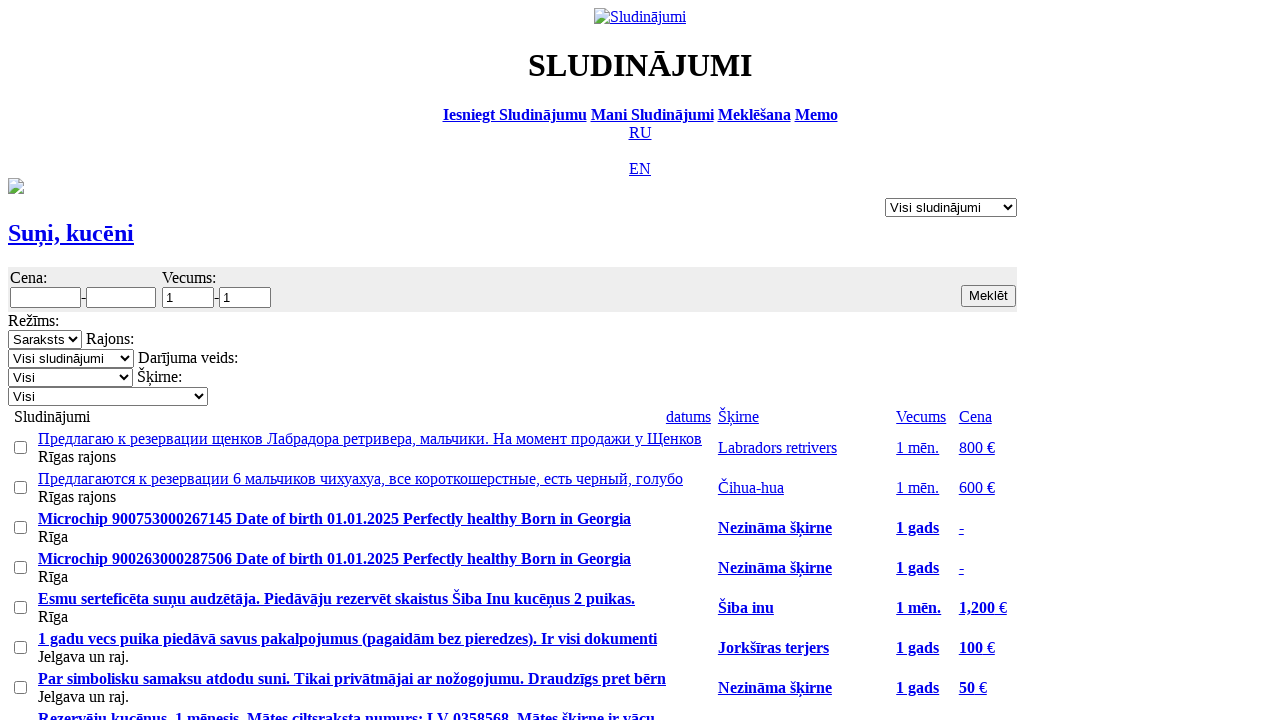

Waited 5 seconds for search results to load
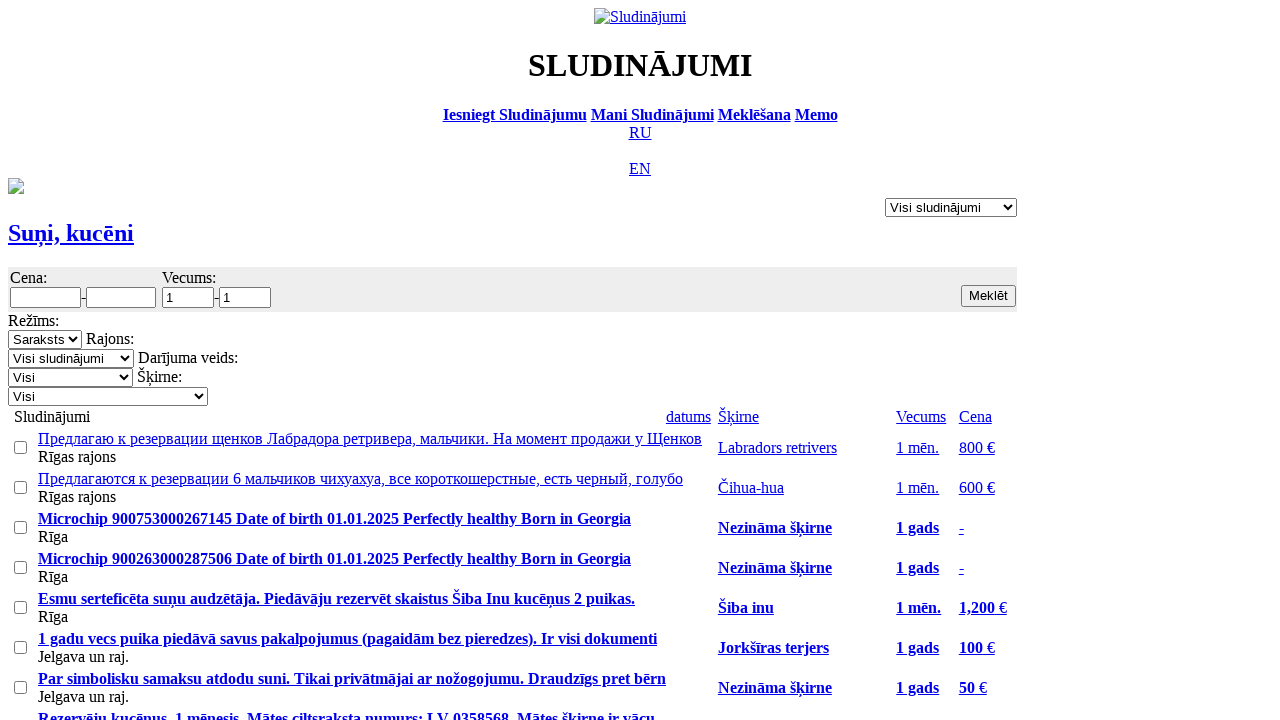

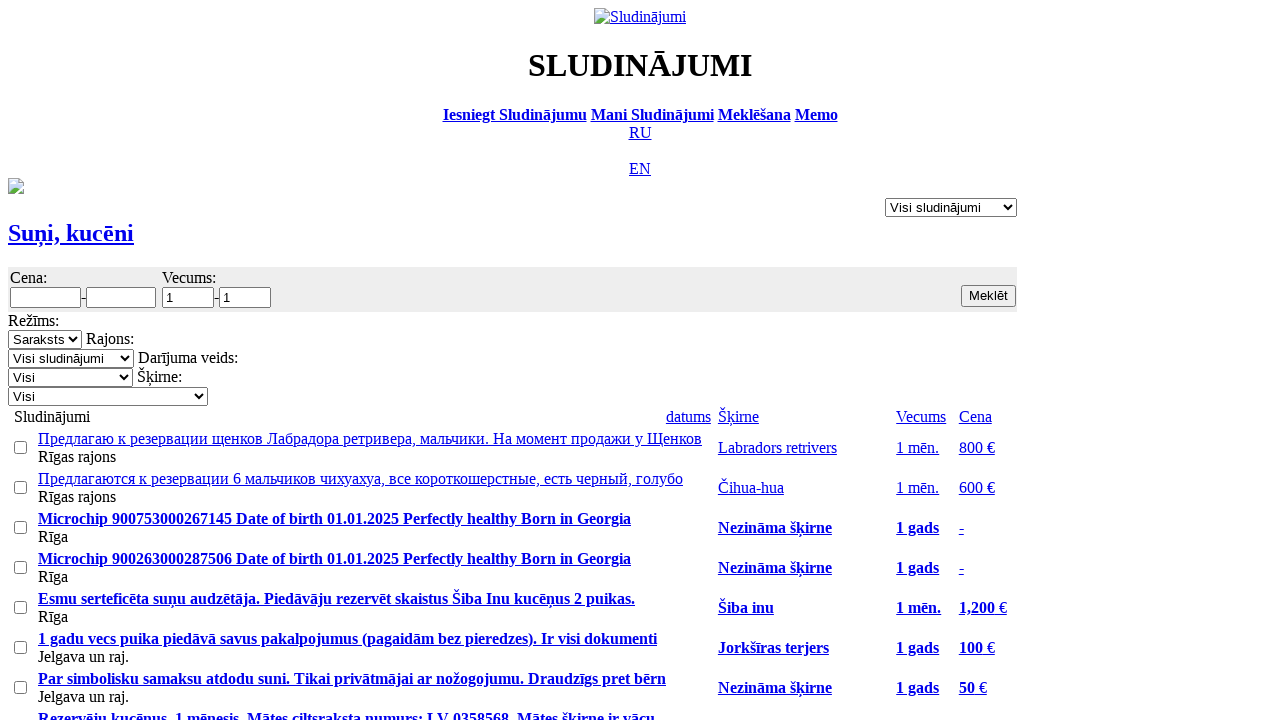